Tests dropdown selection without using Select tag by clicking on the dropdown and selecting an option

Starting URL: http://leafground.com/select.xhtml

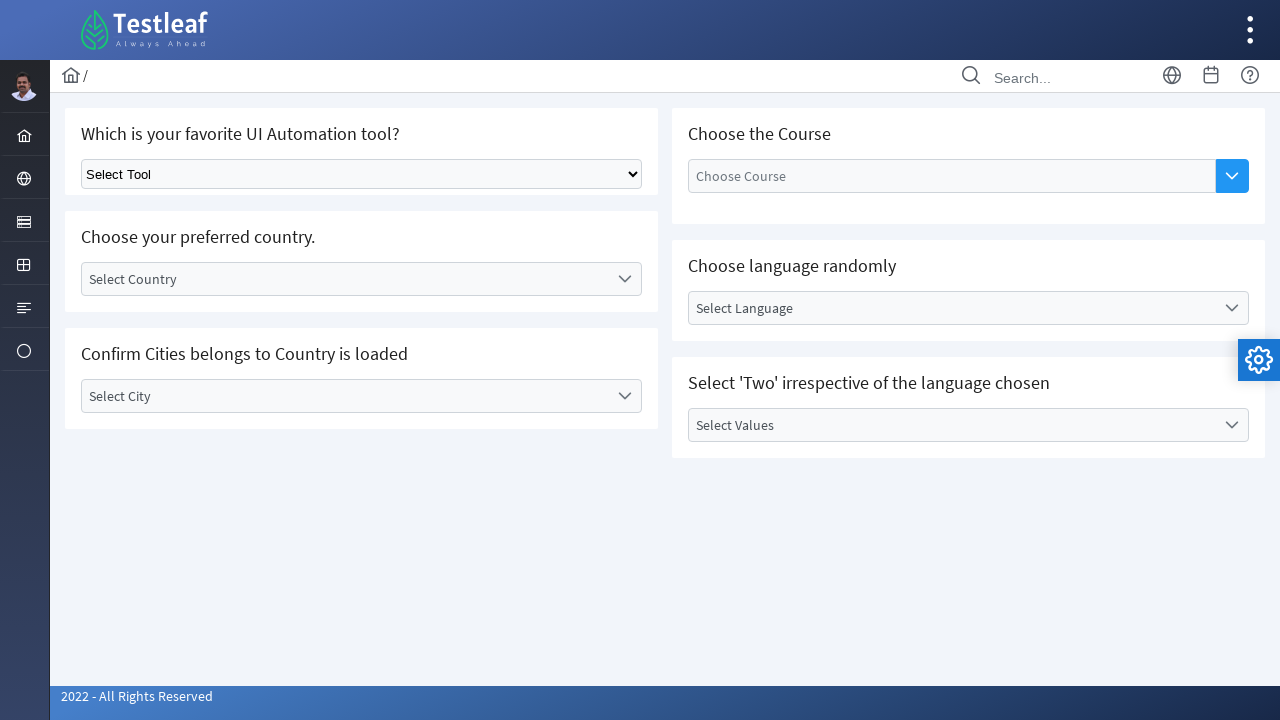

Clicked on country dropdown to open it at (345, 279) on [id='j_idt87:country_label']
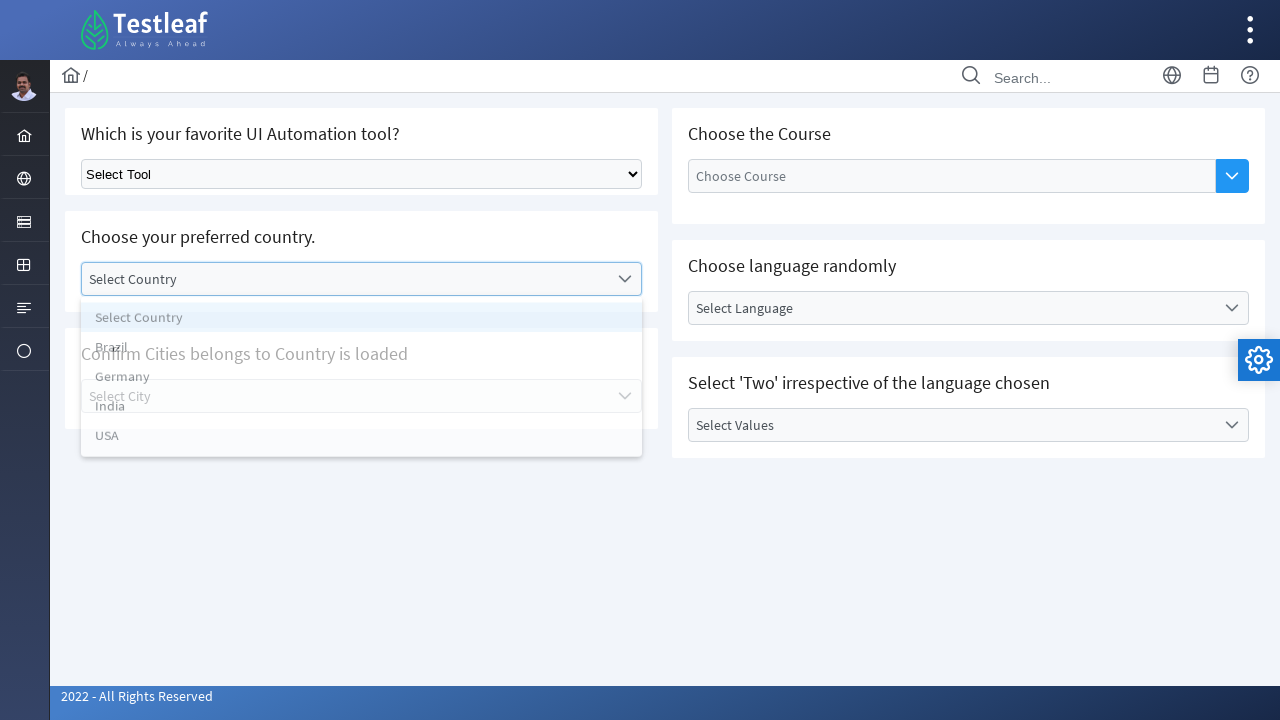

Selected dropdown option from the country list at (362, 447) on [id='j_idt87:country_4']
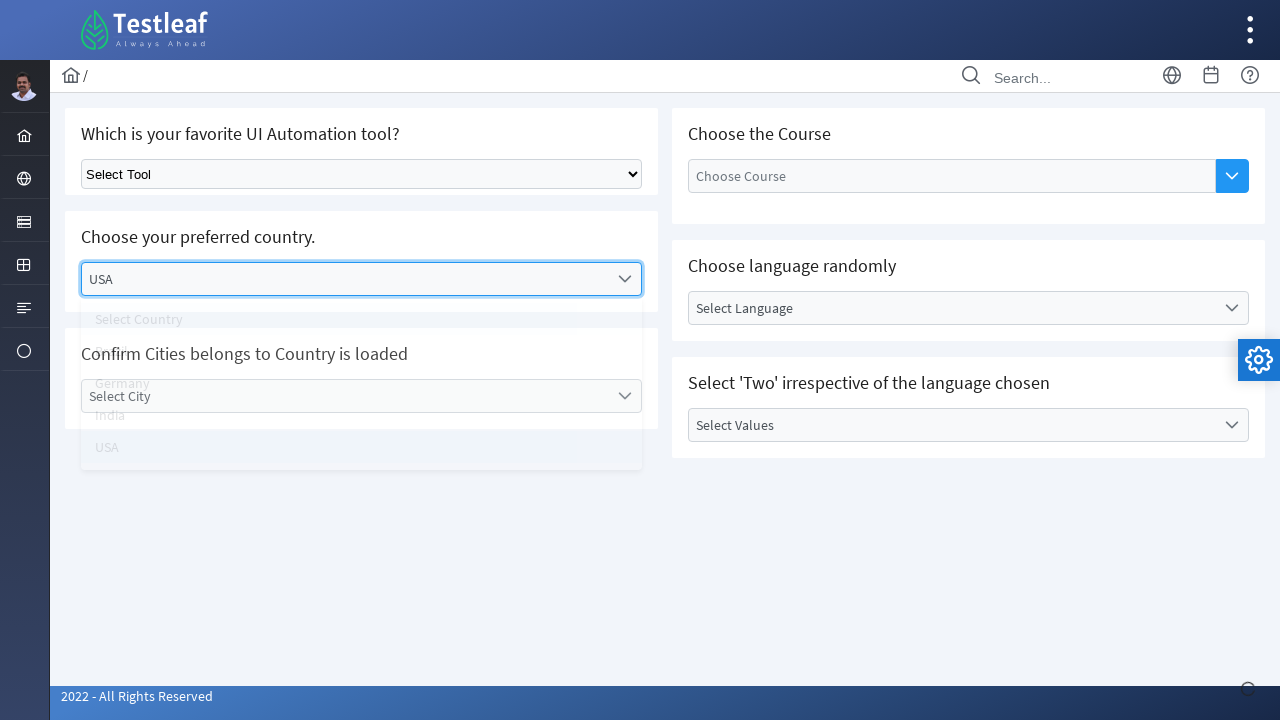

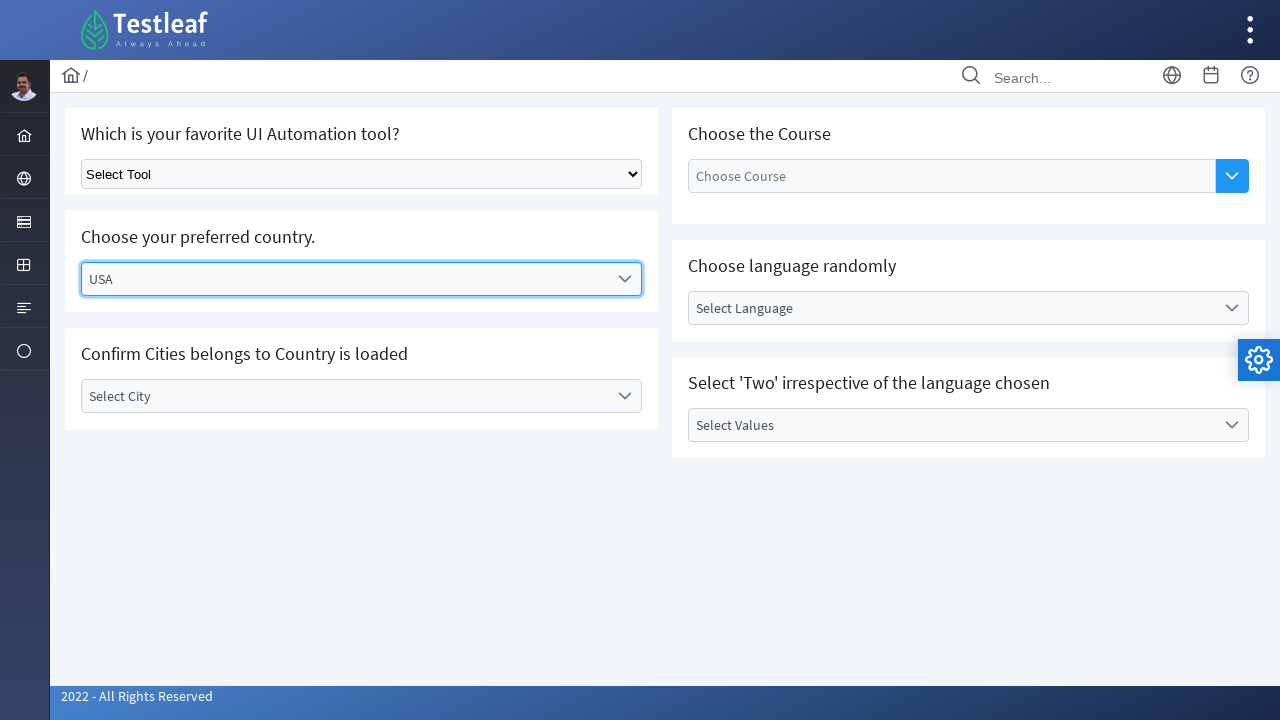